Tests double-click functionality by navigating to the buttons section and performing a double-click action on a button

Starting URL: https://demoqa.com/elements

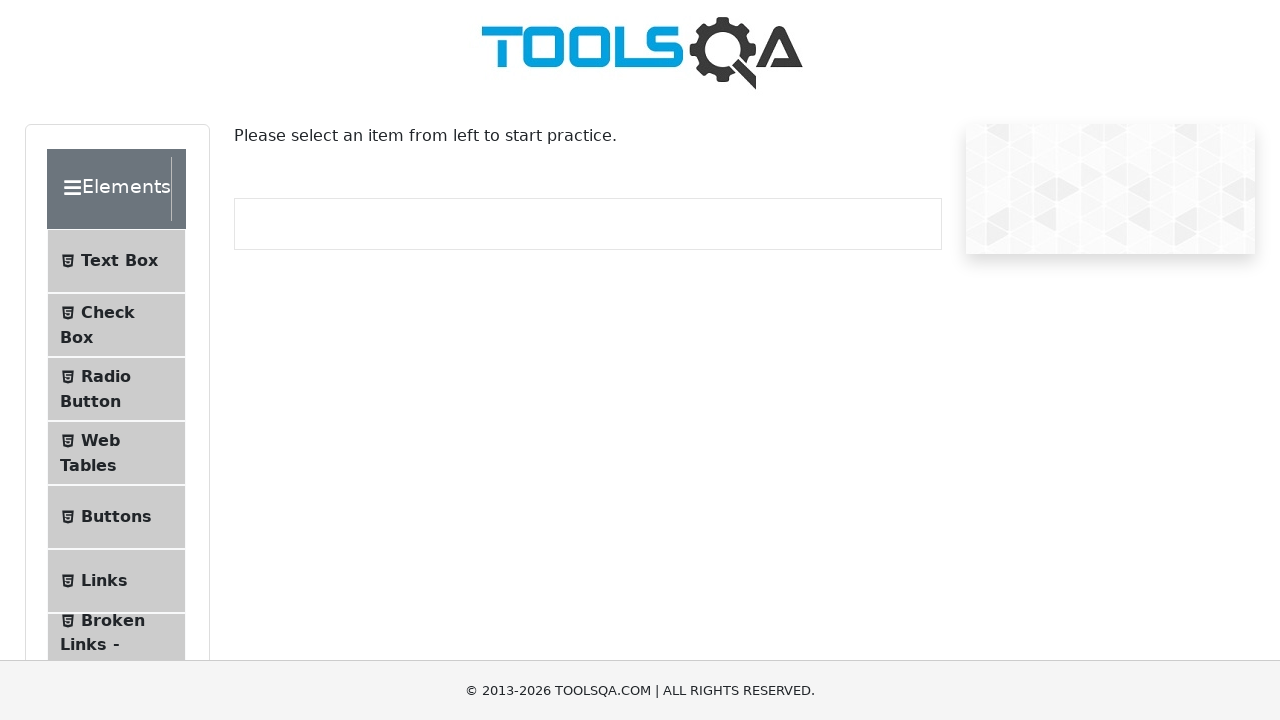

Clicked on the Buttons menu item at (116, 517) on xpath=//div[contains(@class, 'element-group')]//li[5]
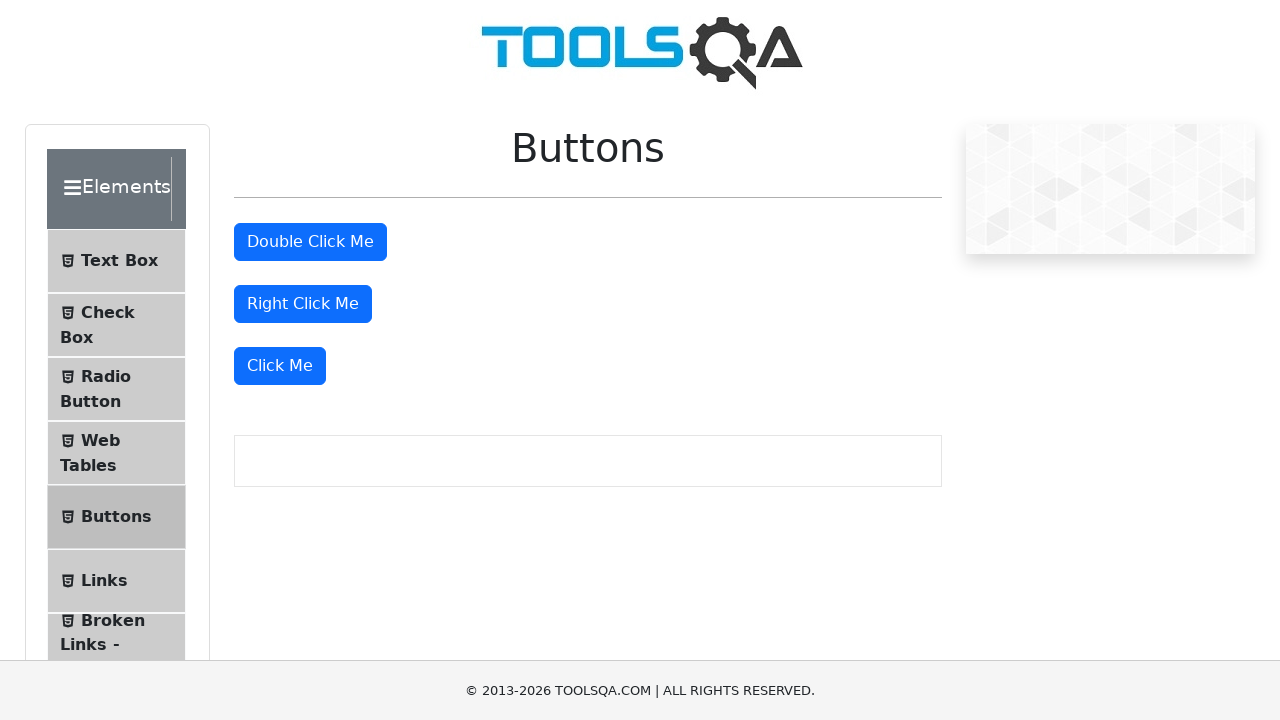

Located the 'Double Click Me' button
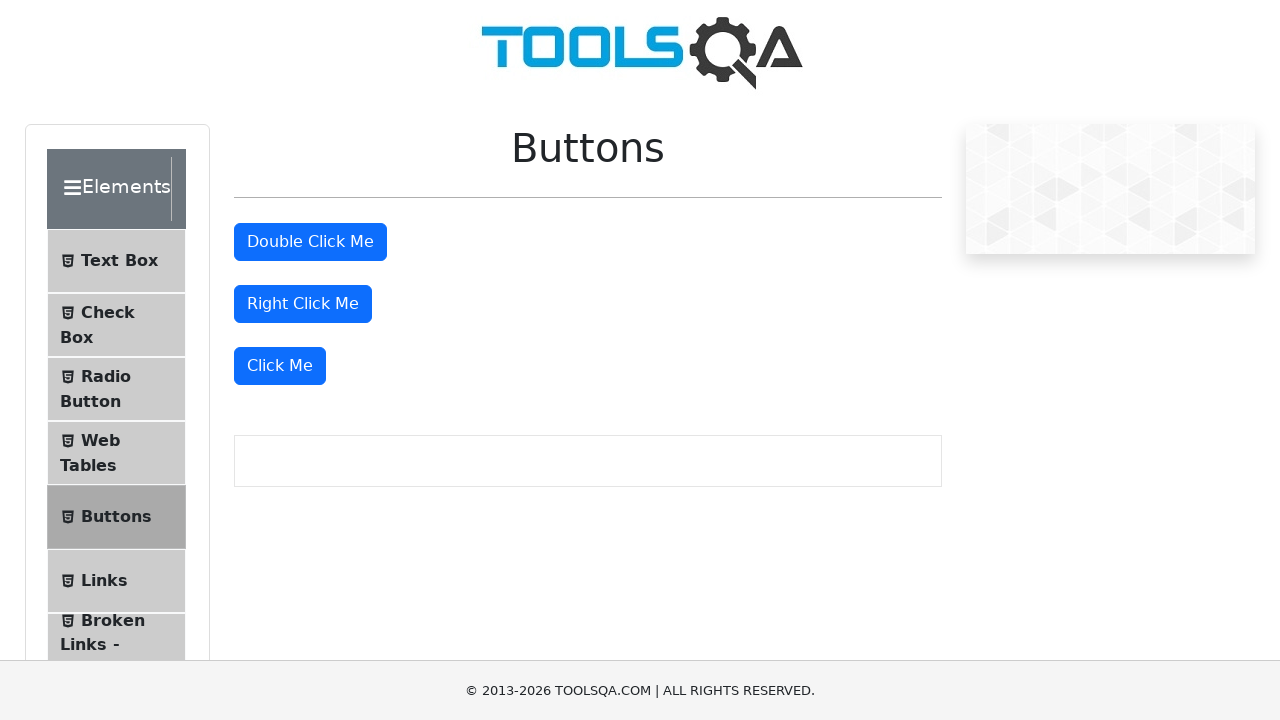

Scrolled 'Double Click Me' button into view
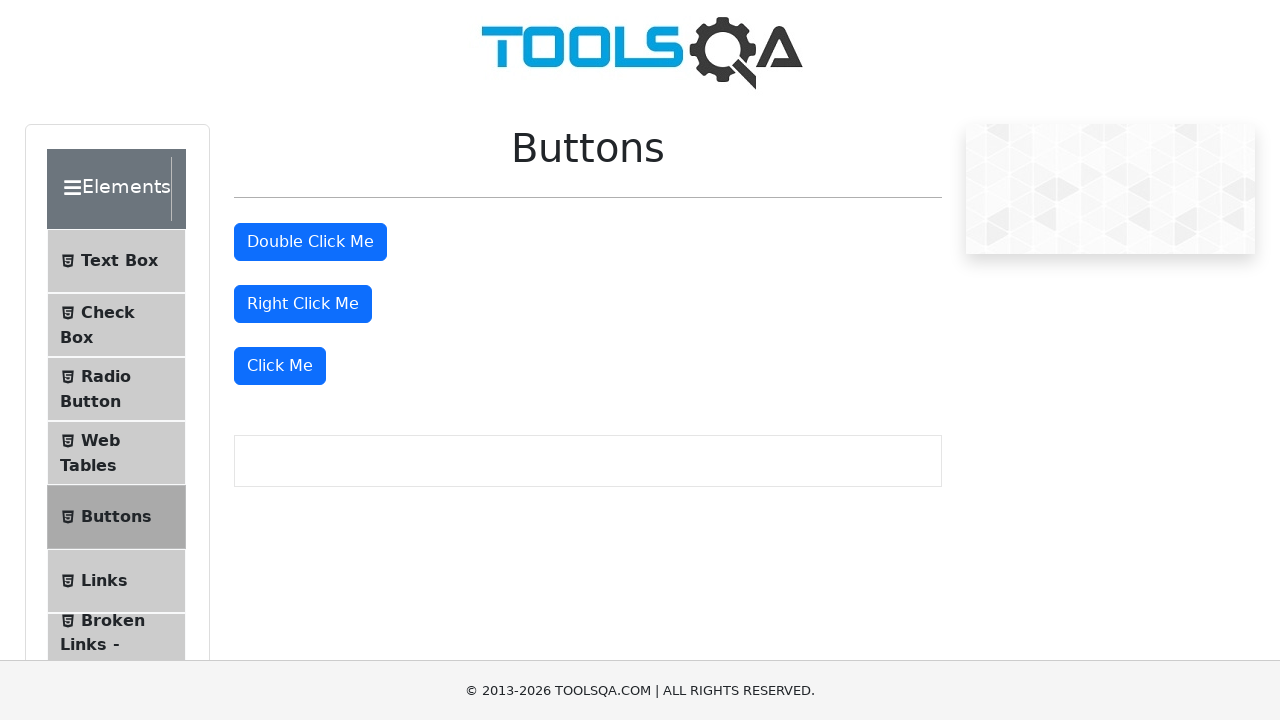

Double-clicked the 'Double Click Me' button at (310, 242) on xpath=//button[text()='Double Click Me']
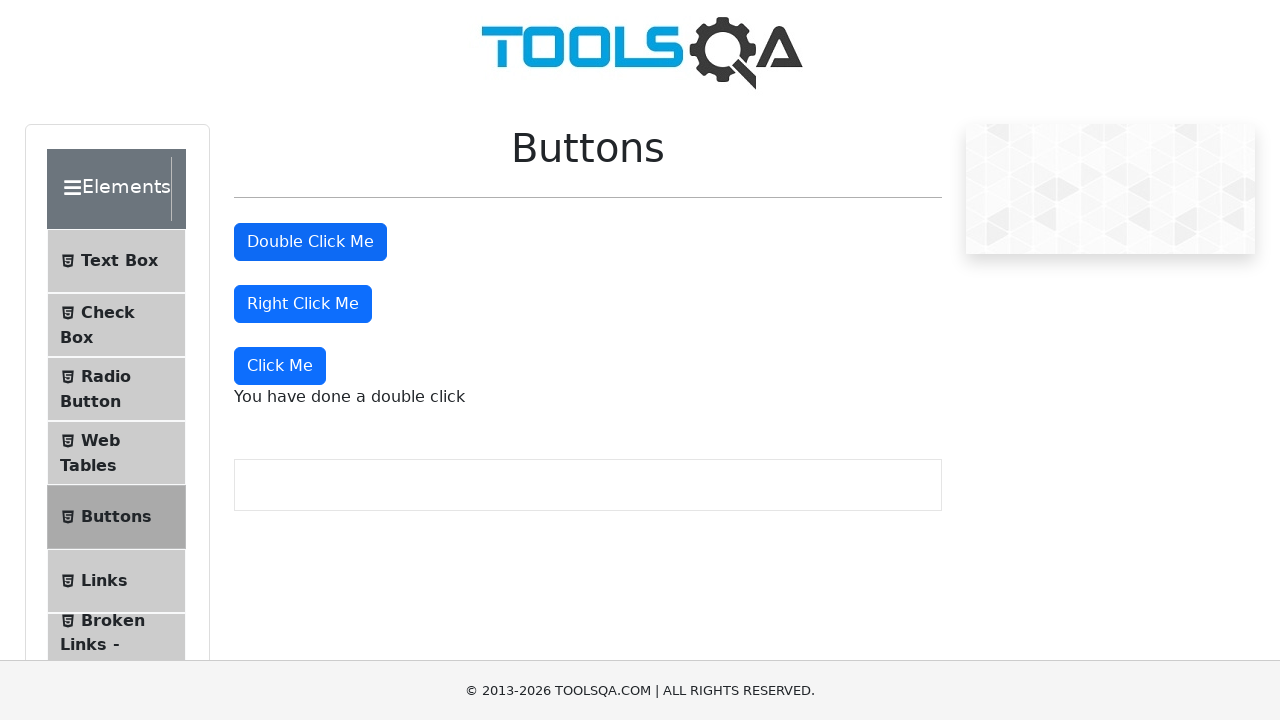

Verified the double-click success message appeared
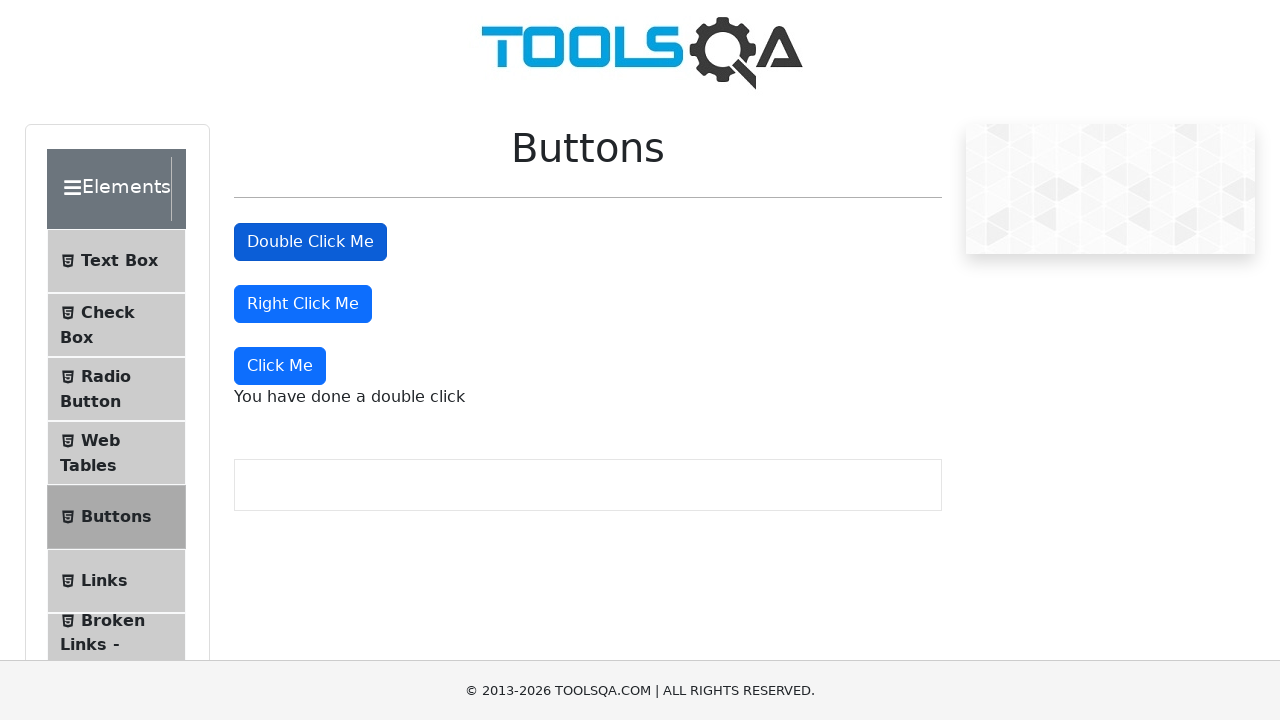

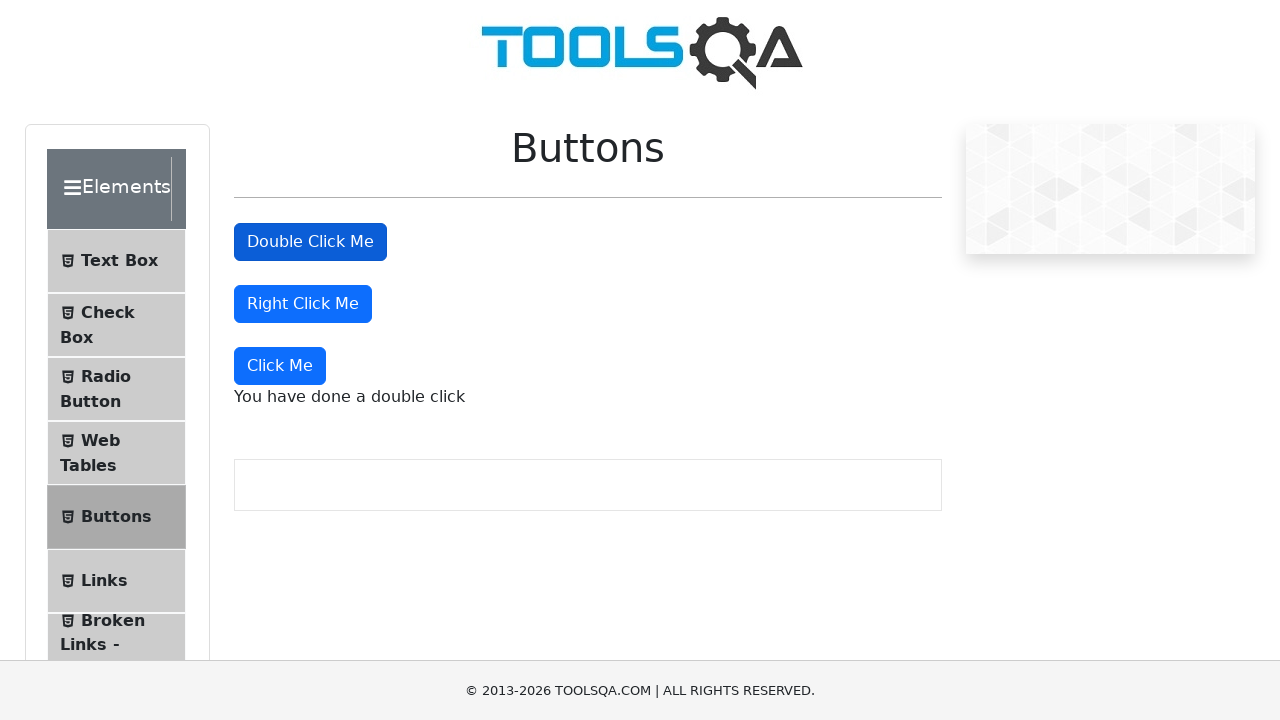